Tests the AngularJS homepage todo list functionality by adding a new todo item, verifying it appears in the list, and marking it as complete

Starting URL: https://angularjs.org

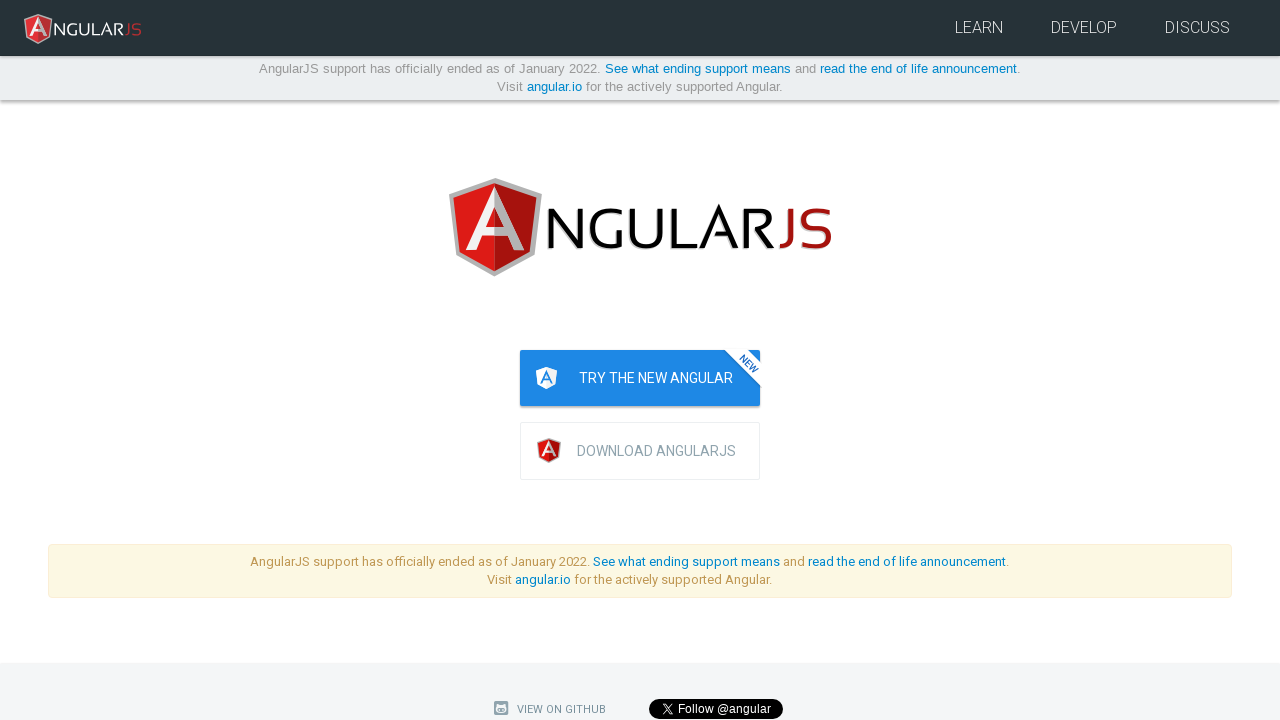

Navigated to AngularJS homepage
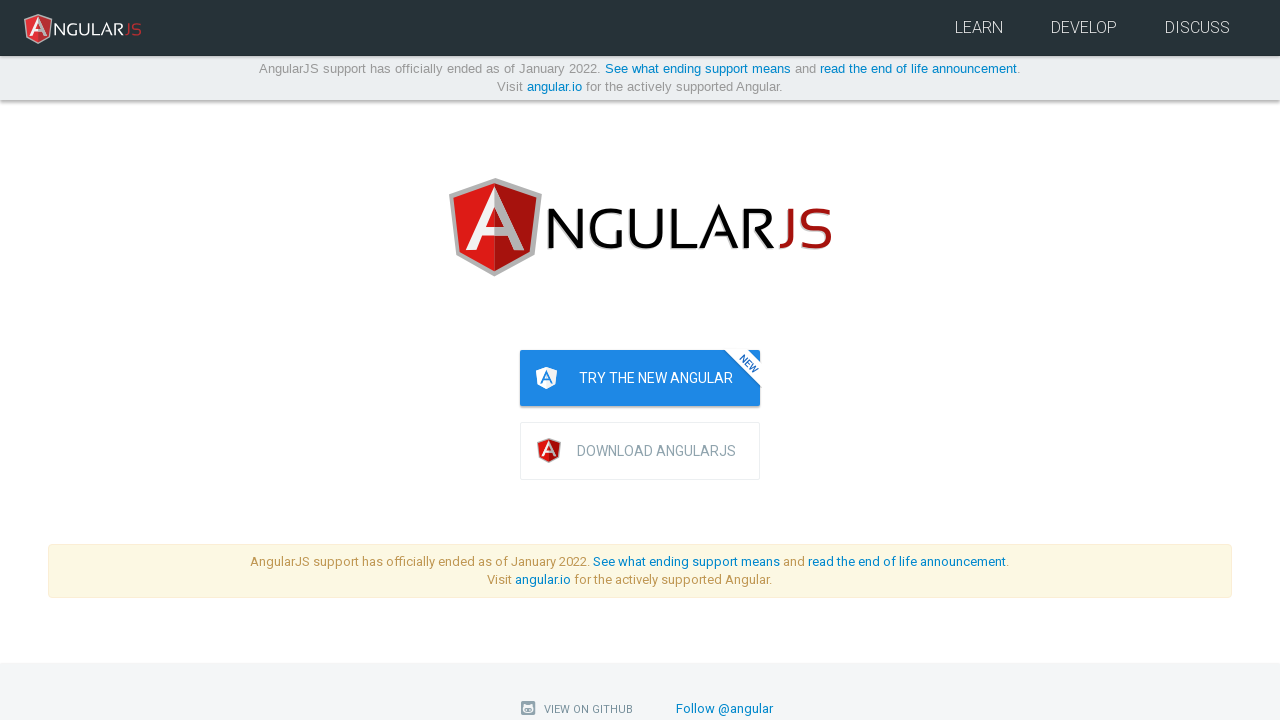

Filled todo text input with 'write first protractor test' on input[ng-model='todoList.todoText']
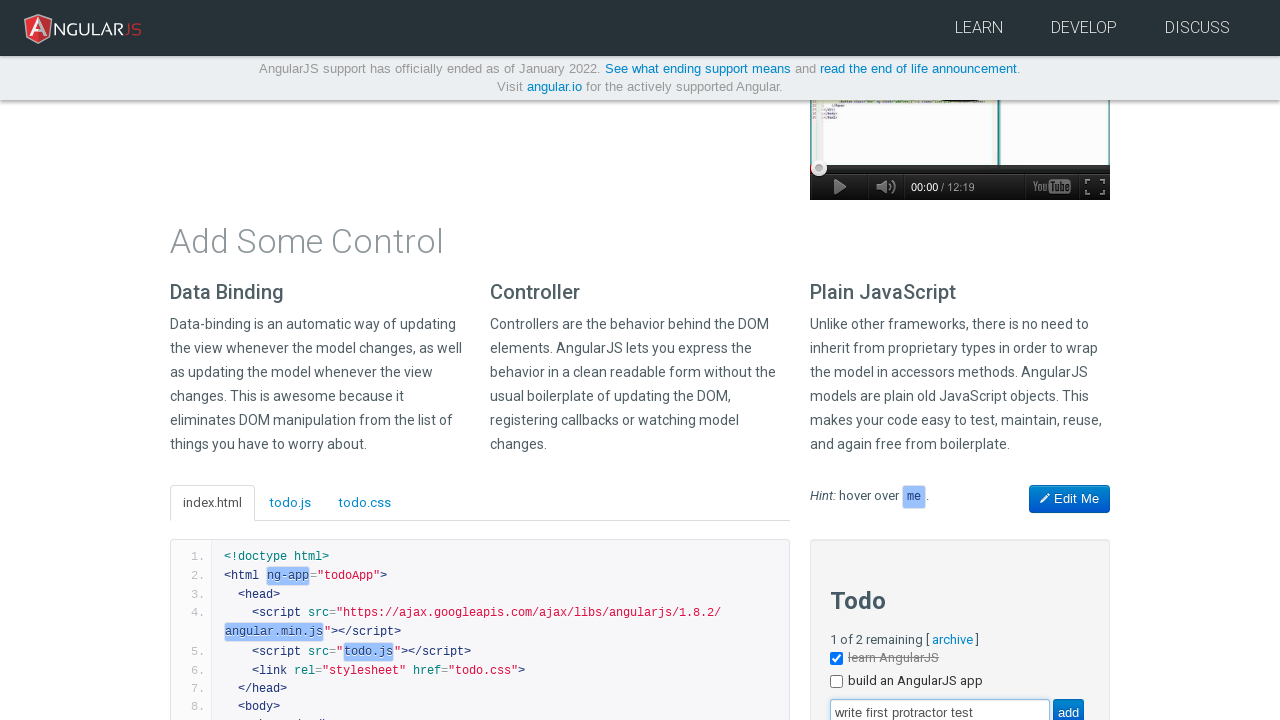

Clicked add button to create new todo item at (1068, 706) on input[value='add']
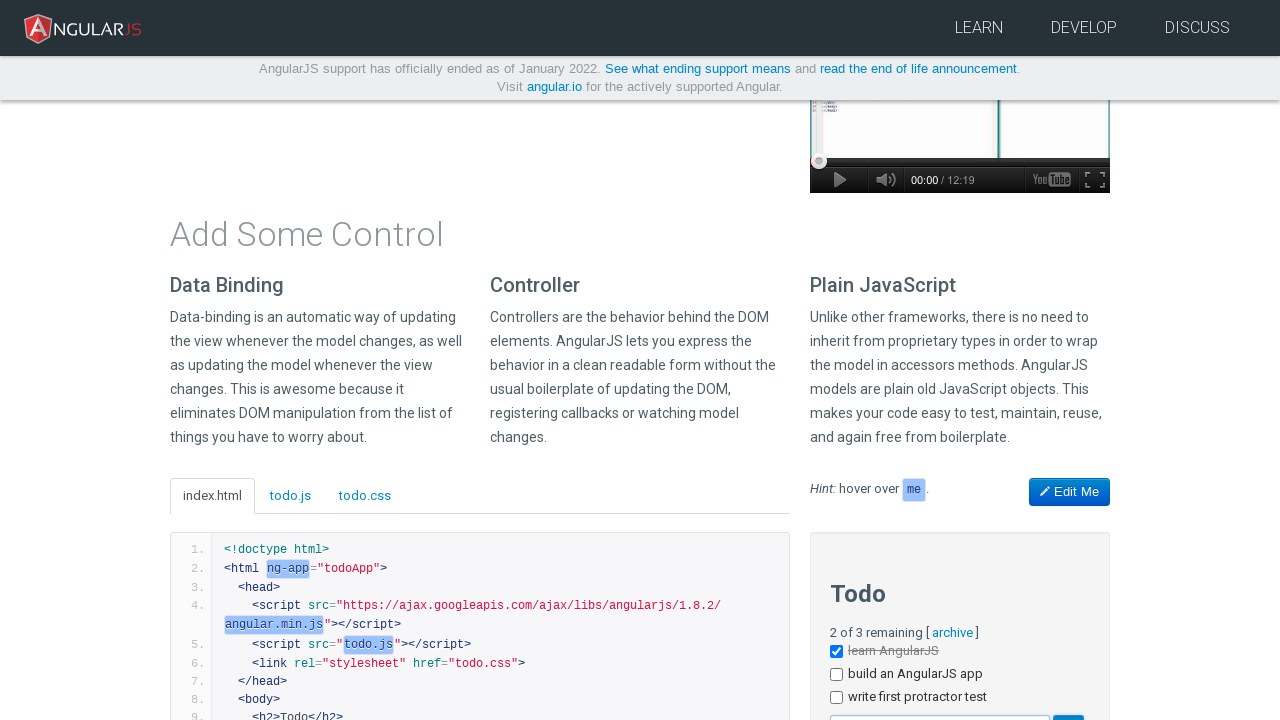

New todo item 'write first protractor test' appeared in the list
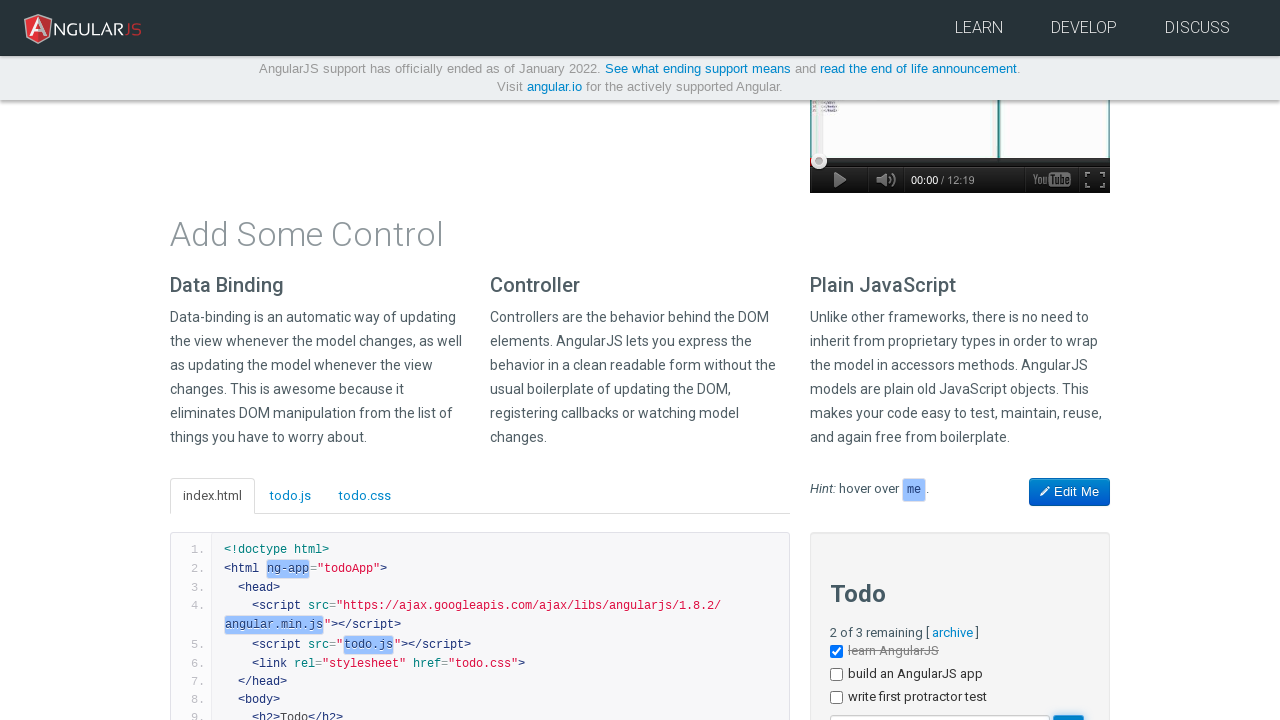

Clicked checkbox to mark todo item as complete at (836, 698) on li >> internal:has-text="write first protractor test"i >> input[type='checkbox']
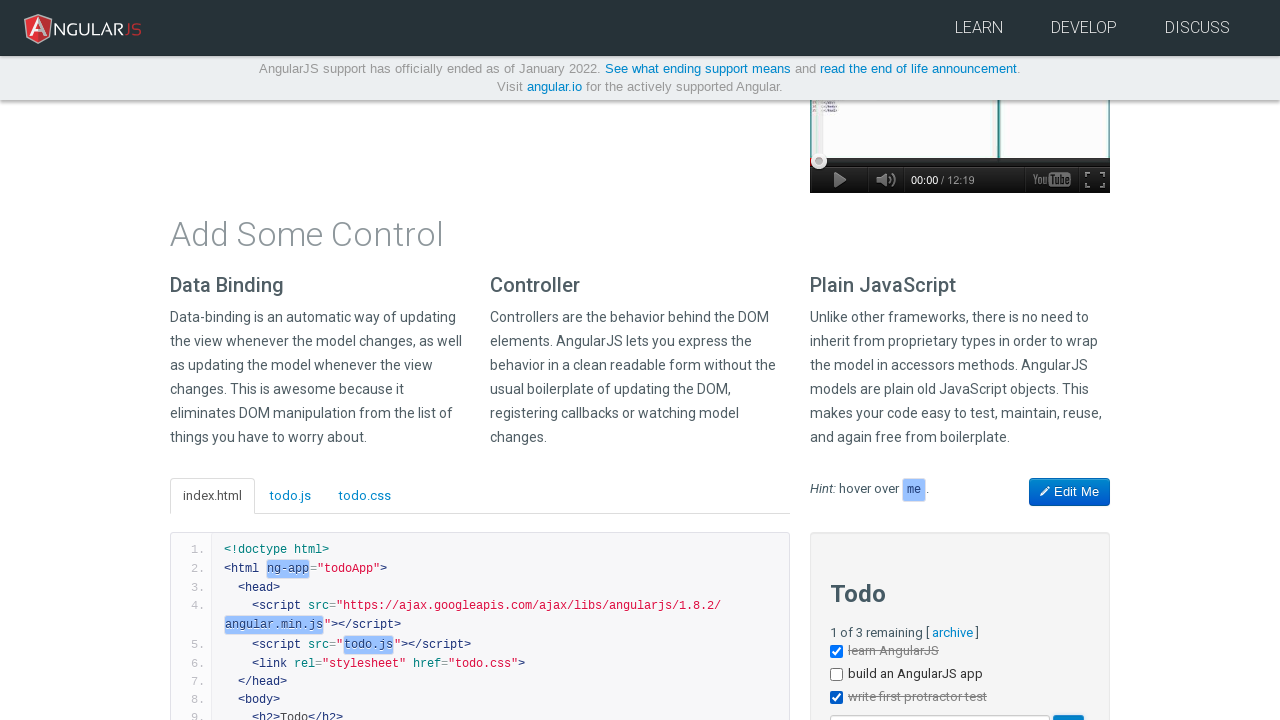

Verified todo item is marked complete with done-true class
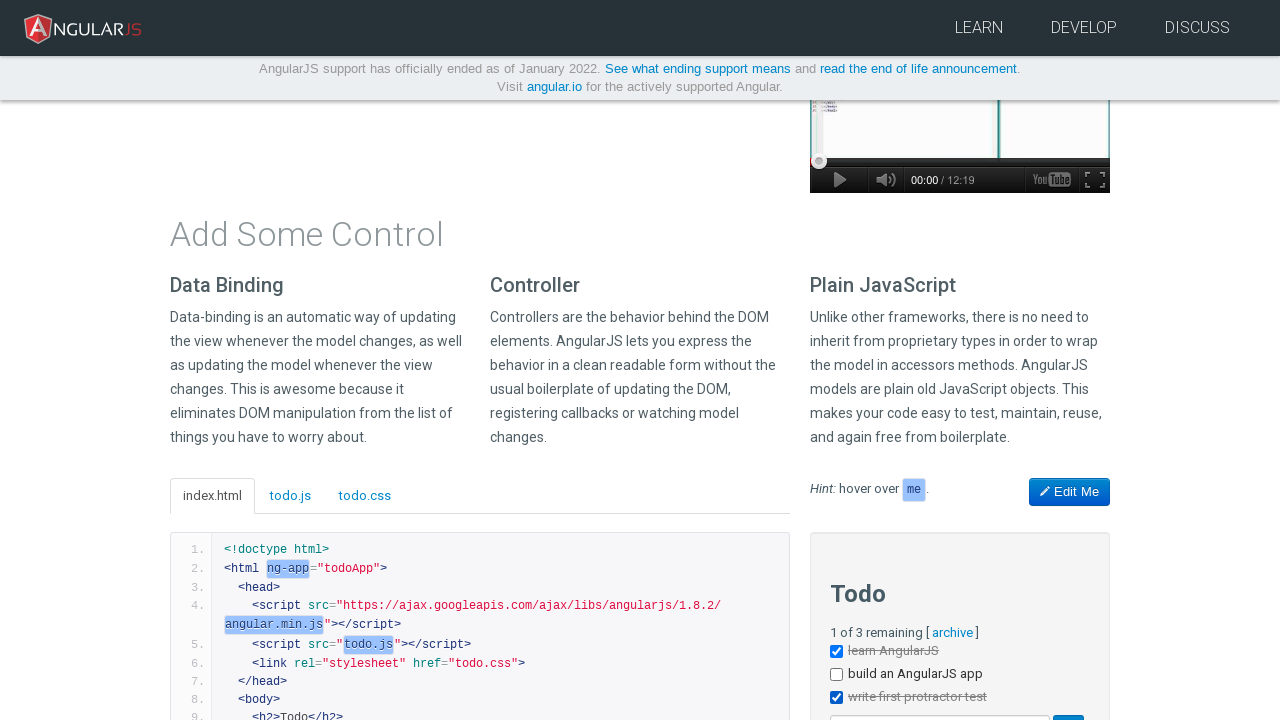

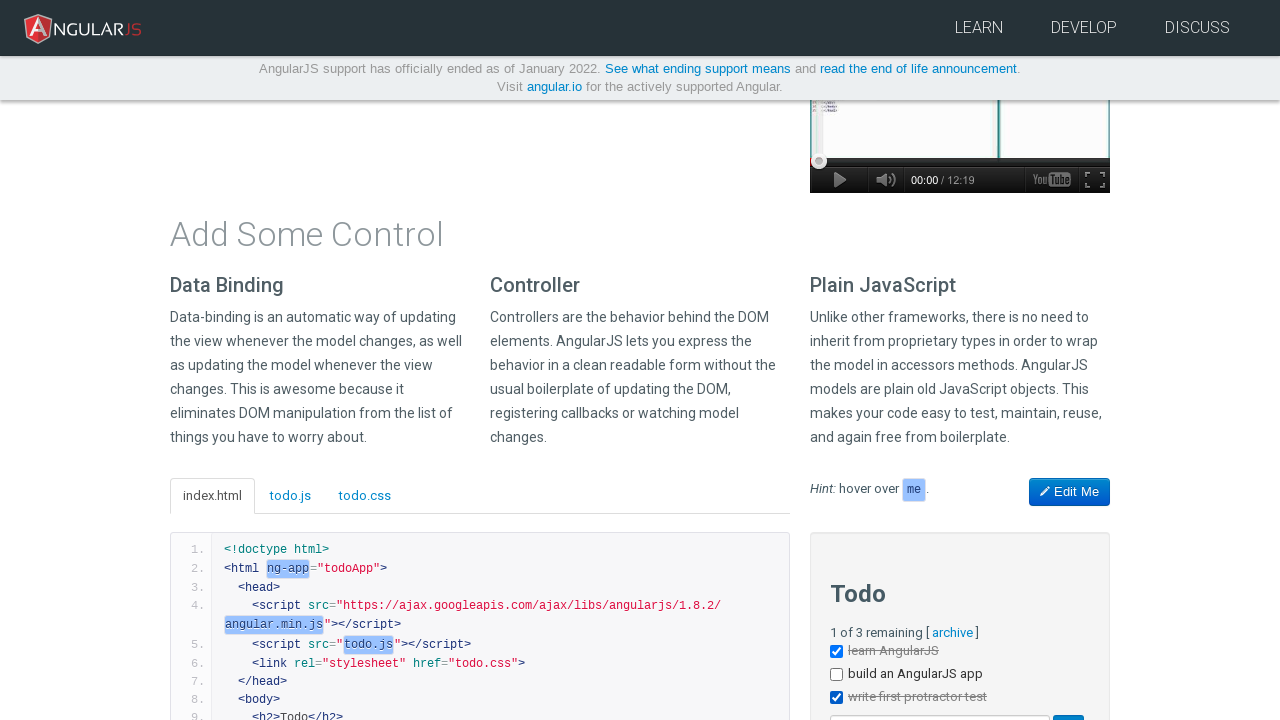